Tests a jQuery UI menu navigation by hovering over menu items and clicking on a PDF download link

Starting URL: https://the-internet.herokuapp.com/jqueryui/menu#

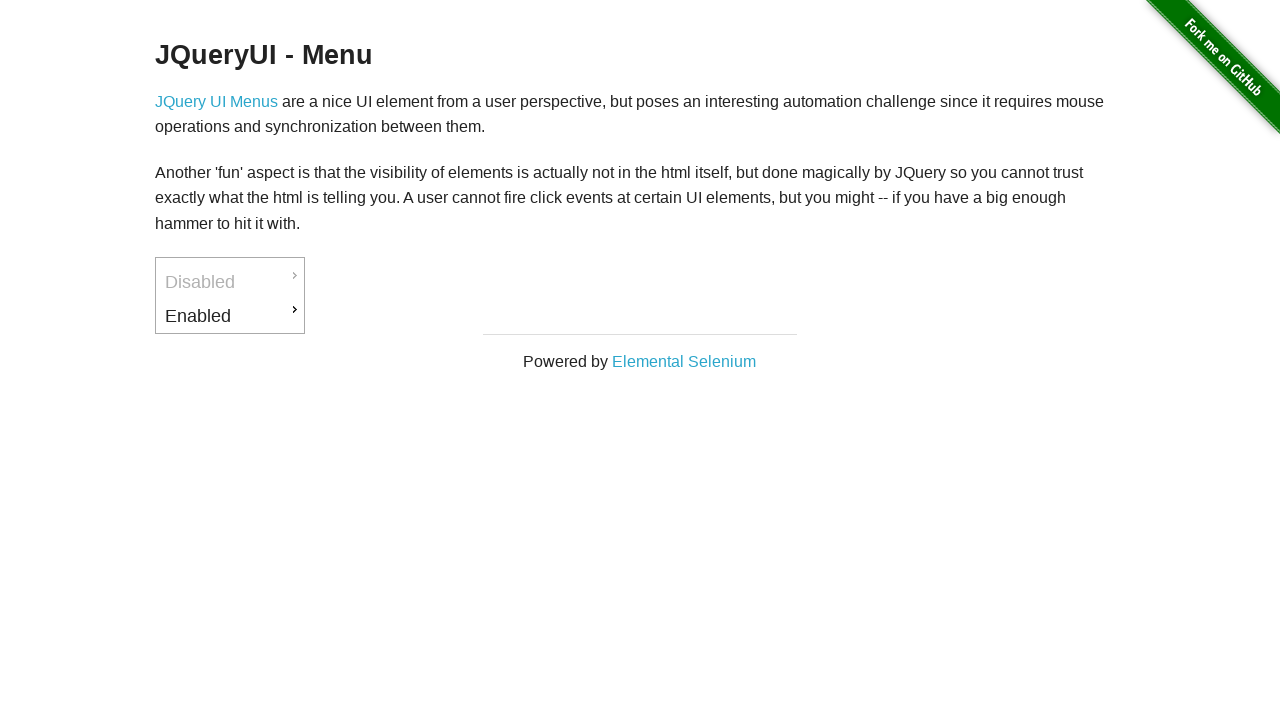

Hovered over 'Enabled' menu item at (230, 316) on a:text('Enabled')
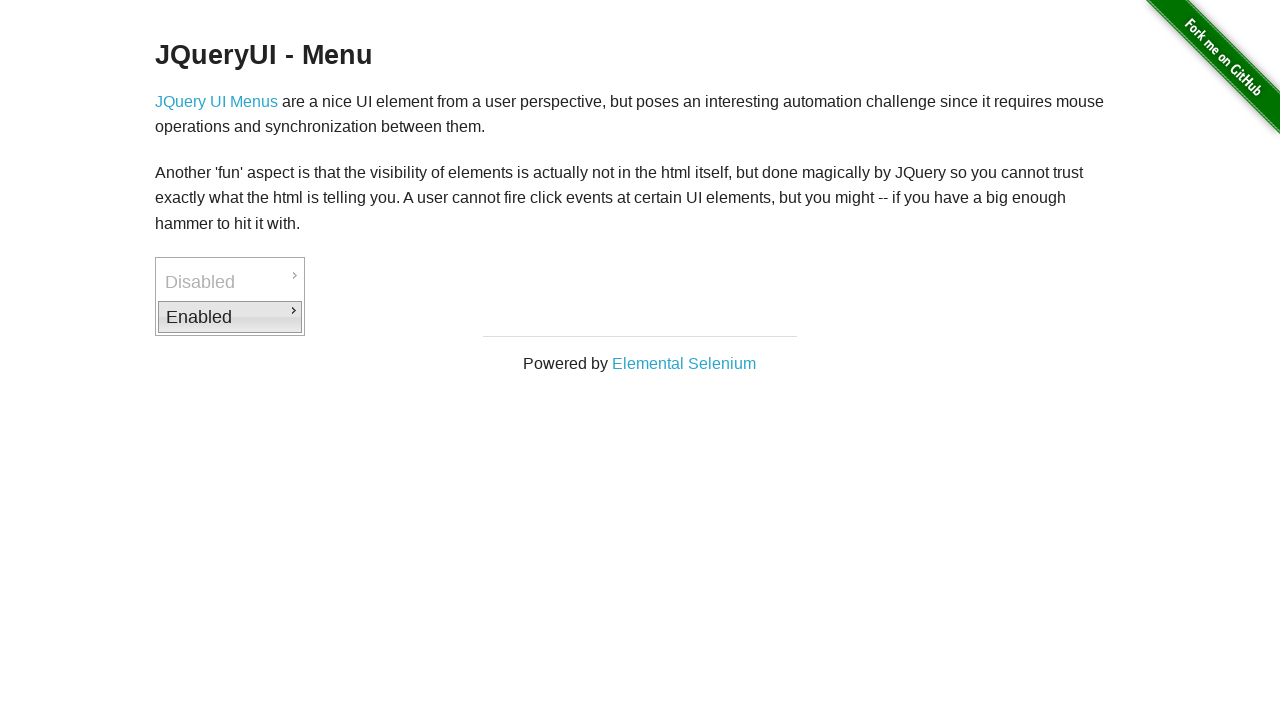

Waited 2 seconds for submenu to appear
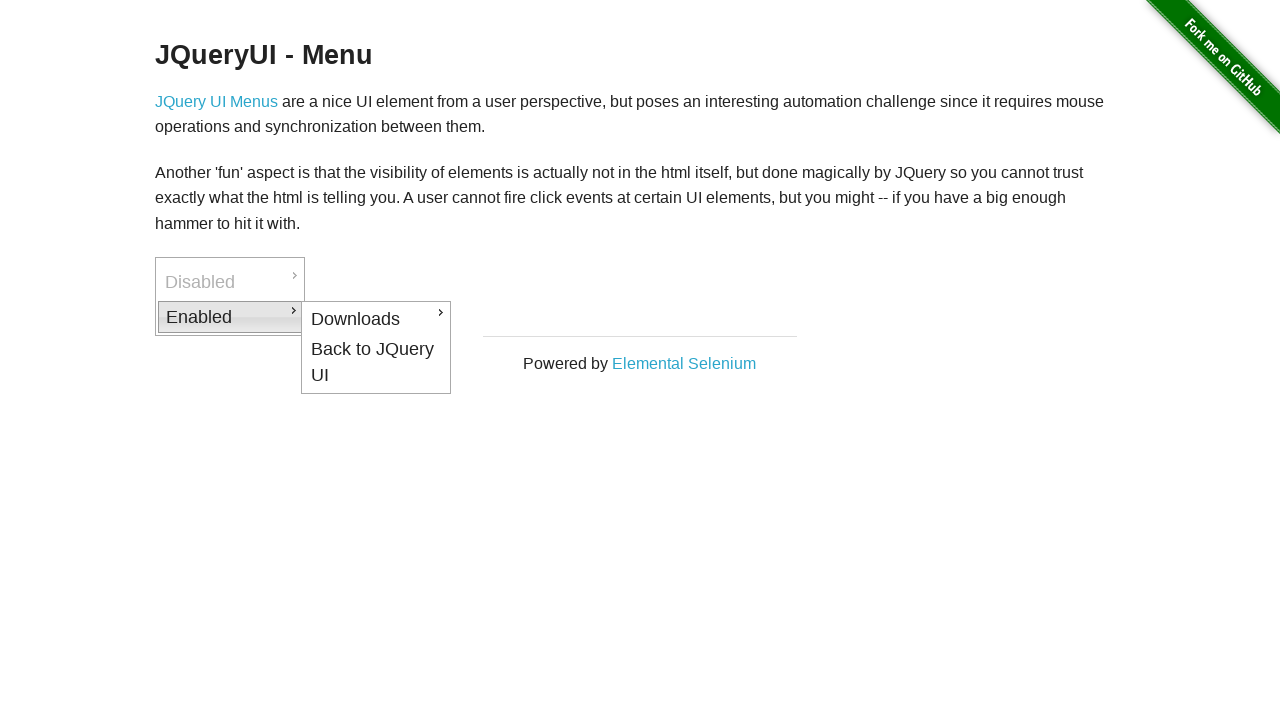

Hovered over 'Downloads' submenu item at (376, 319) on a:text('Downloads')
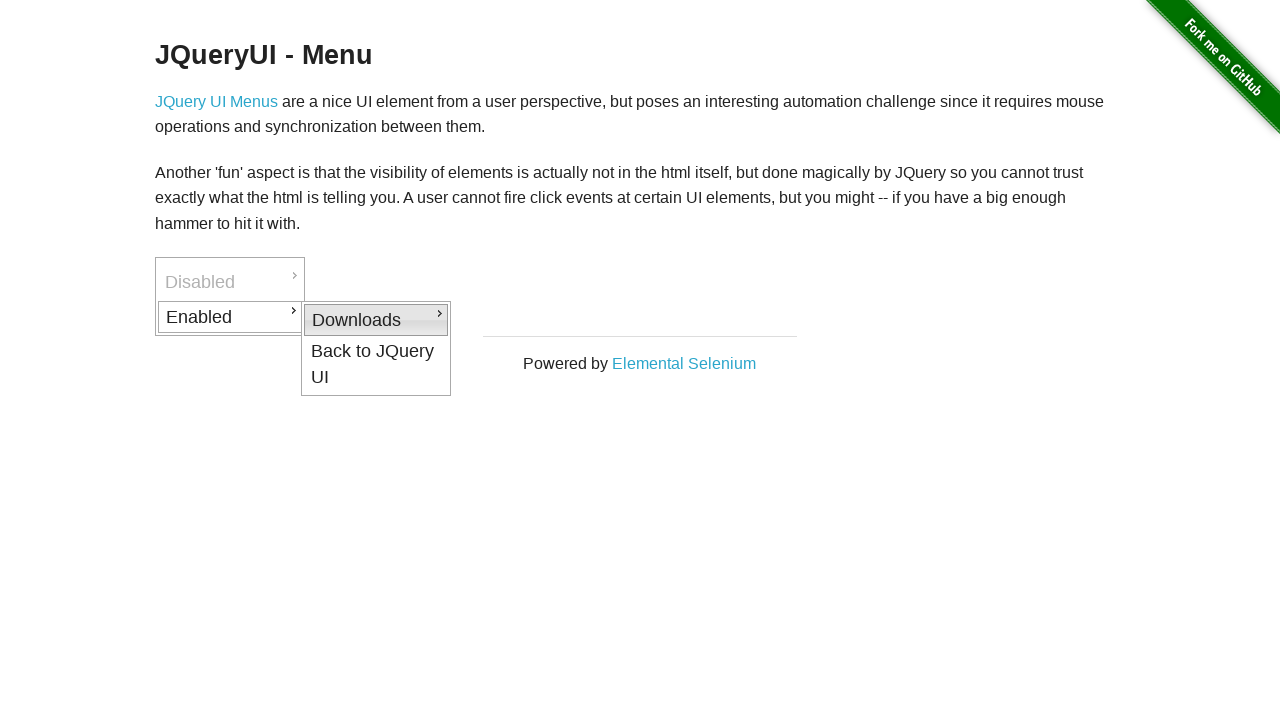

Waited 2 seconds for submenu options to appear
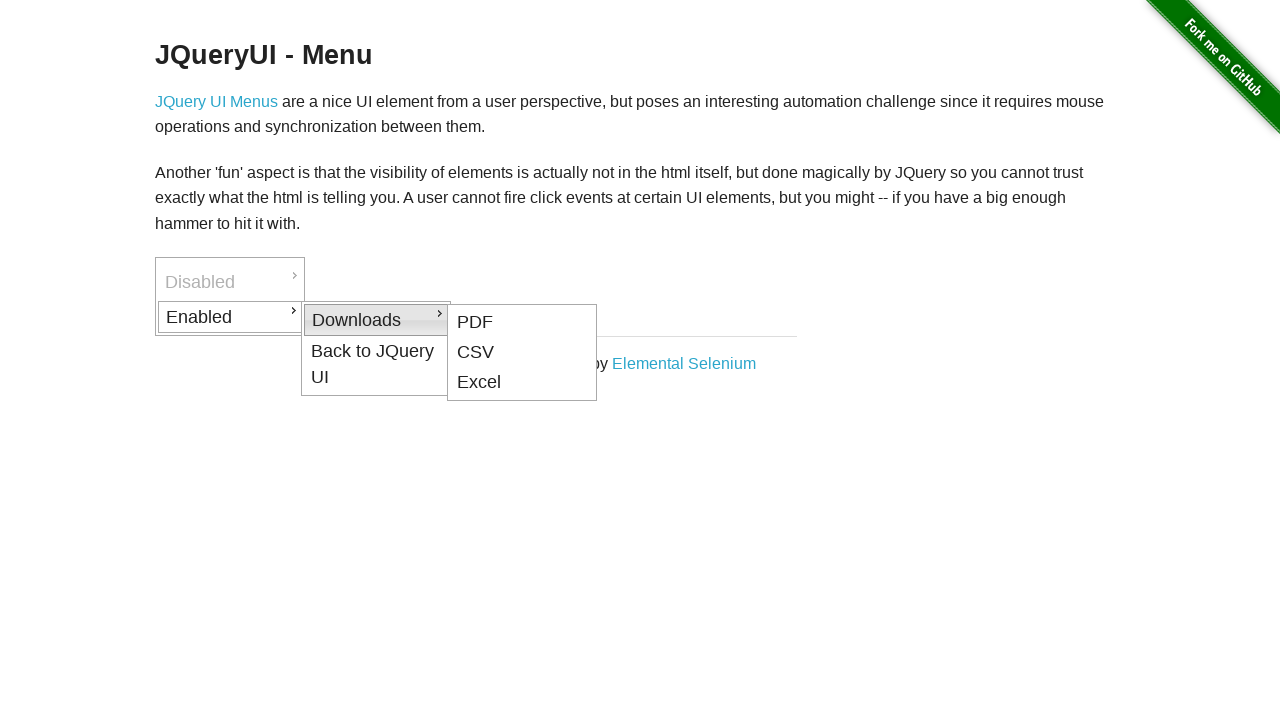

Clicked on PDF download link at (522, 322) on a:text('PDF')
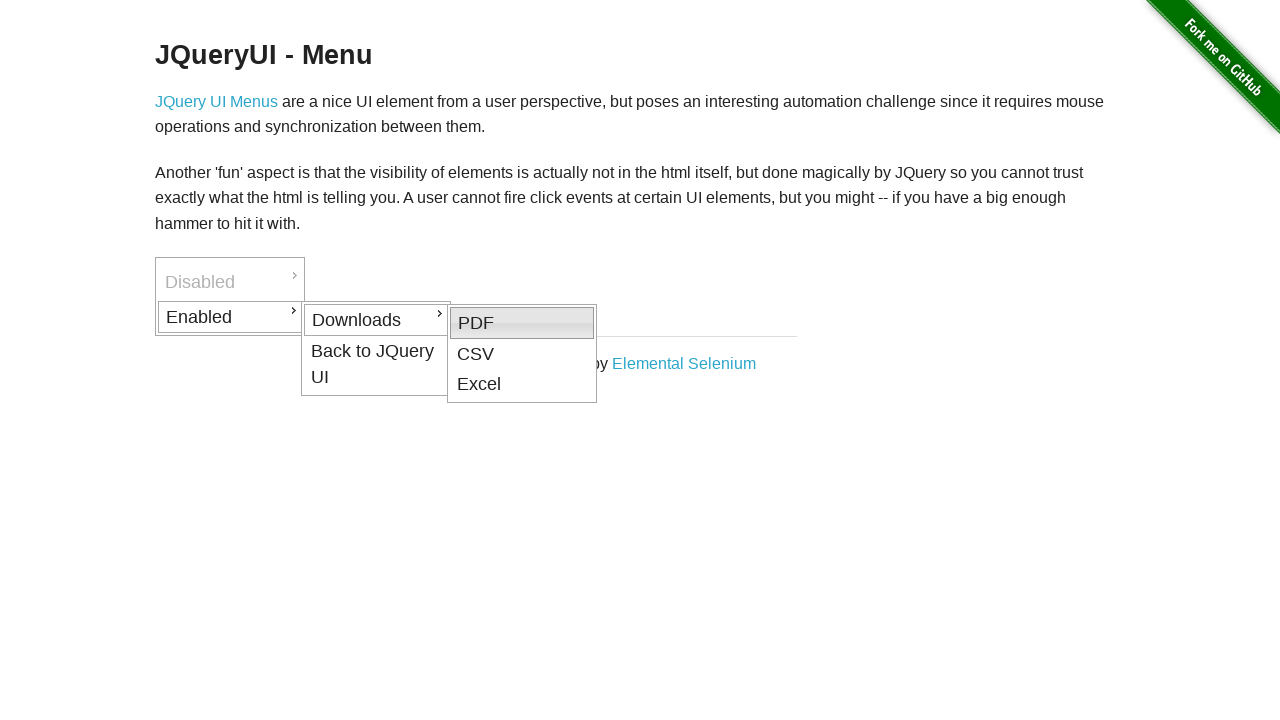

Waited 2 seconds for download to initiate
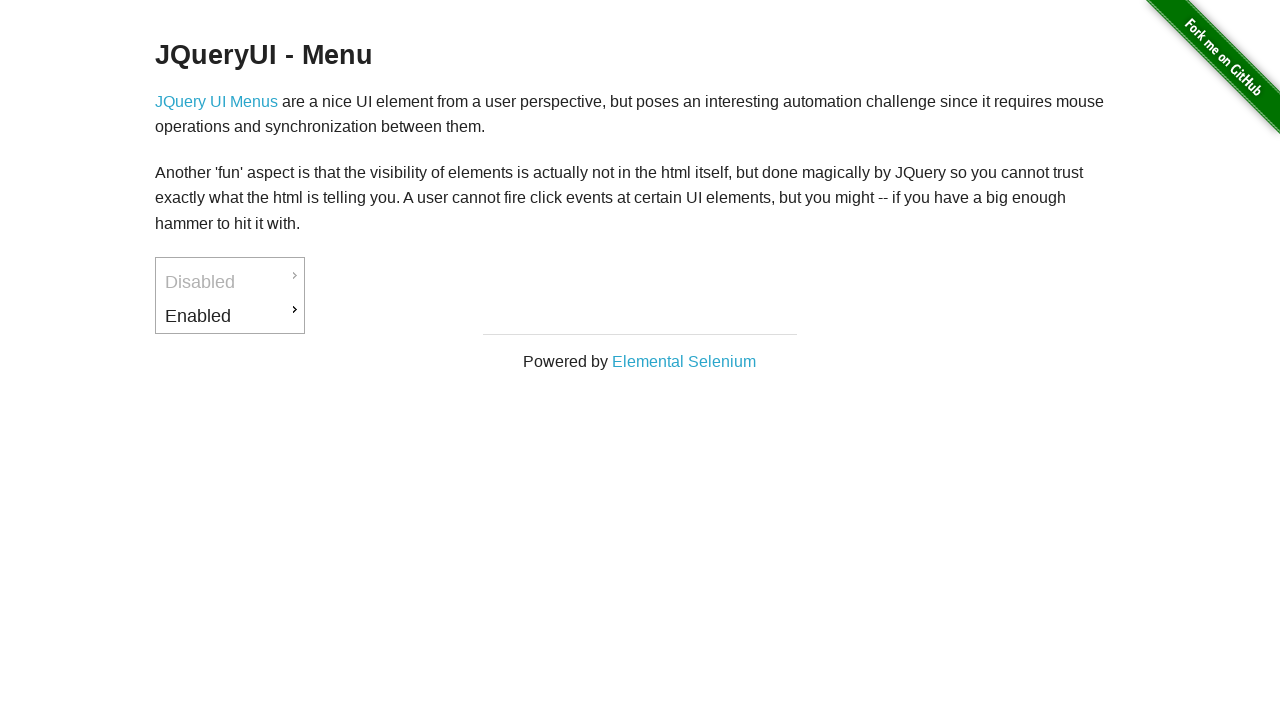

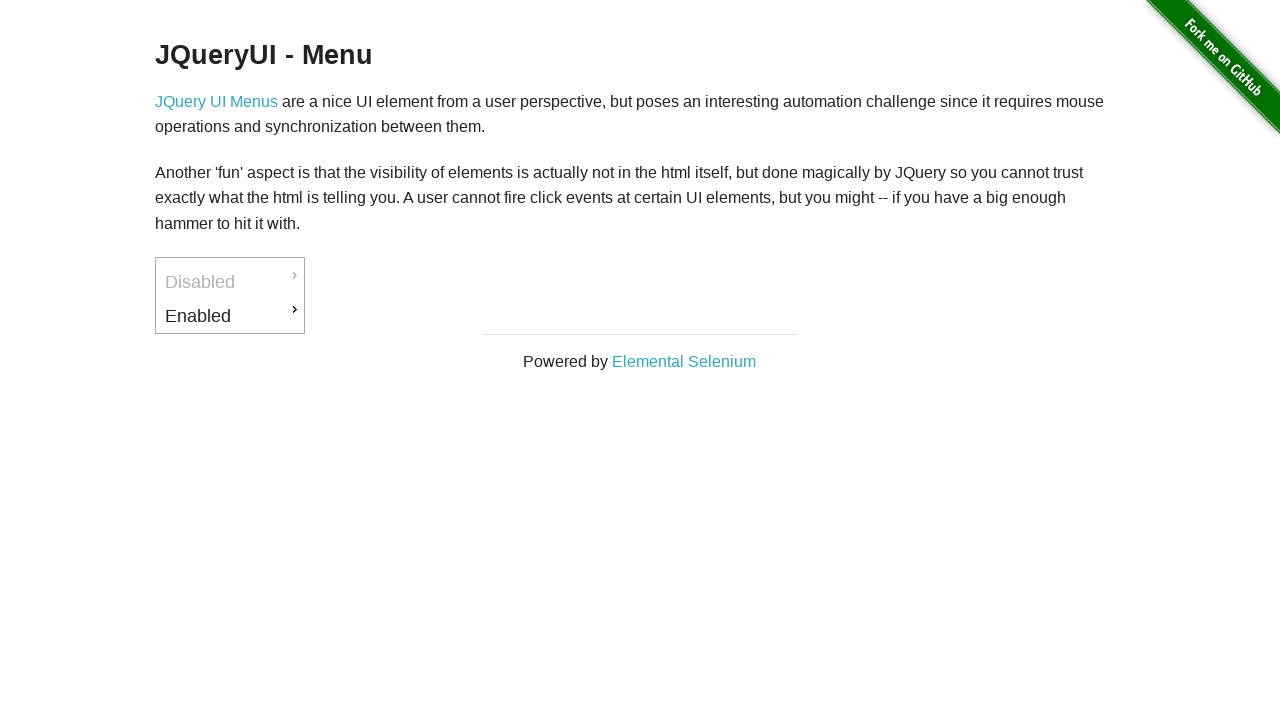